Tests login form validation with completely invalid username and password, verifying the authentication error message

Starting URL: https://www.saucedemo.com/

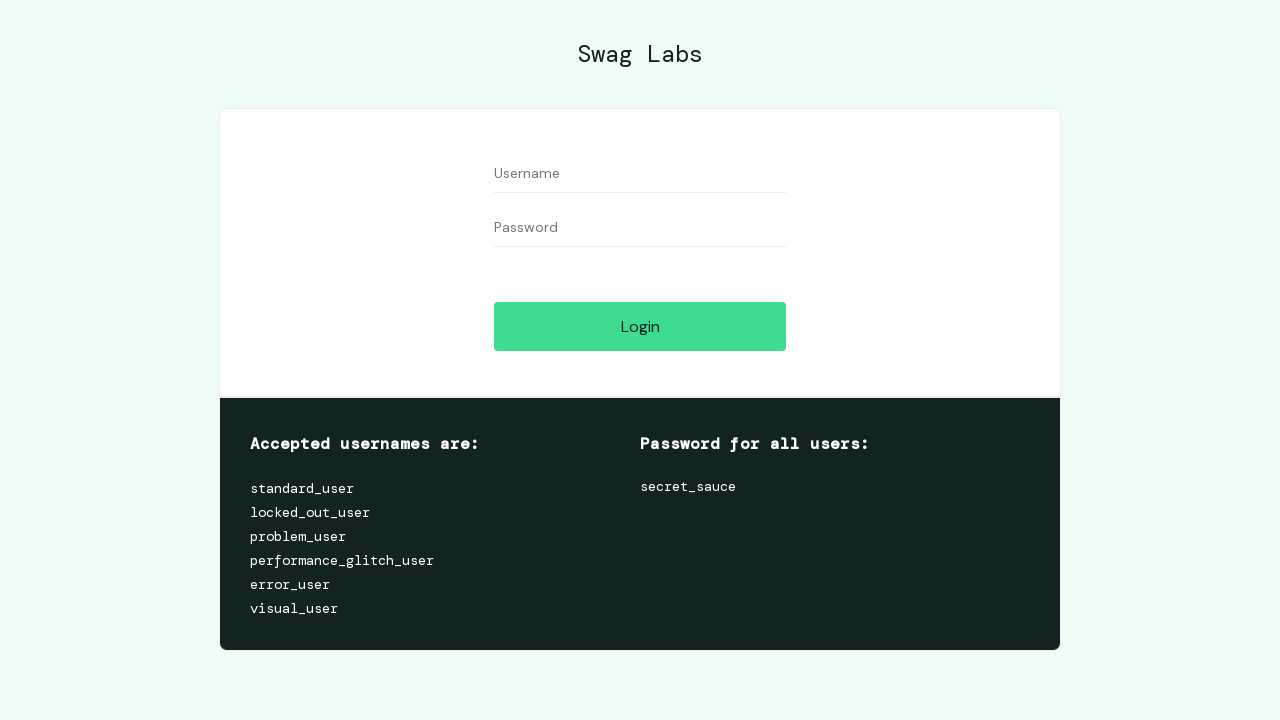

Clicked username field at (640, 174) on [data-test='username']
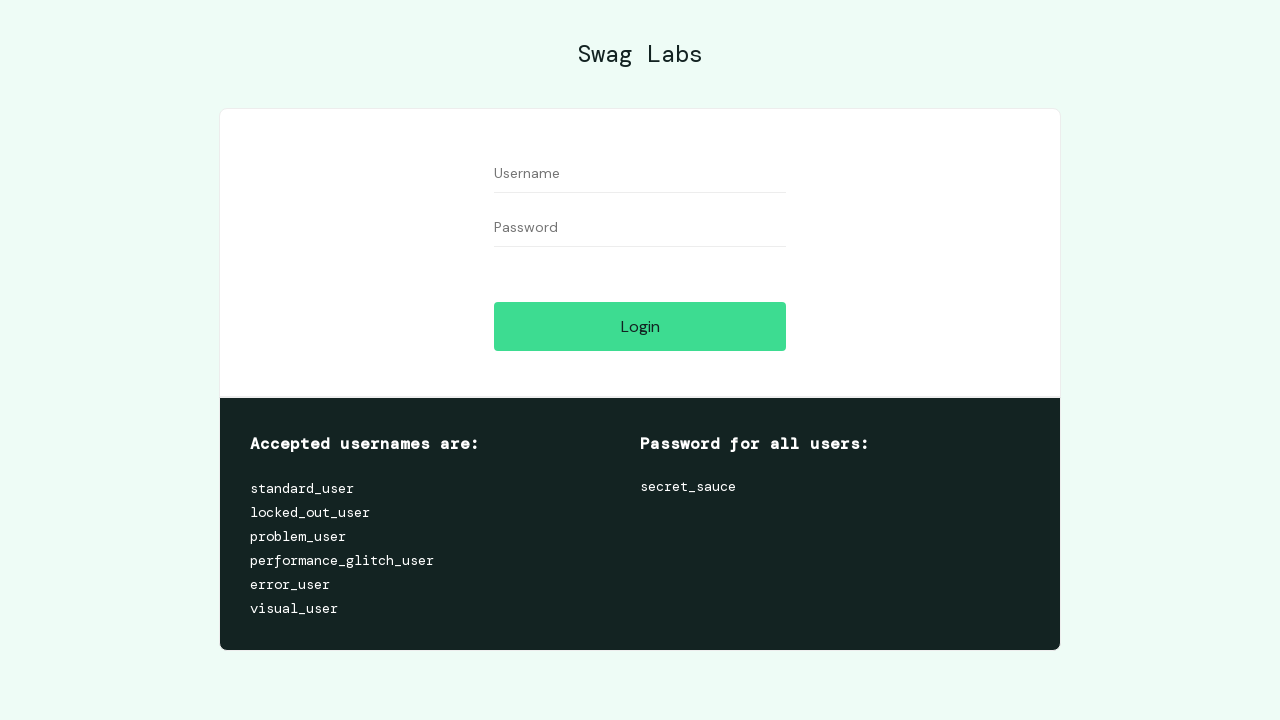

Filled username field with invalid value '1' on [data-test='username']
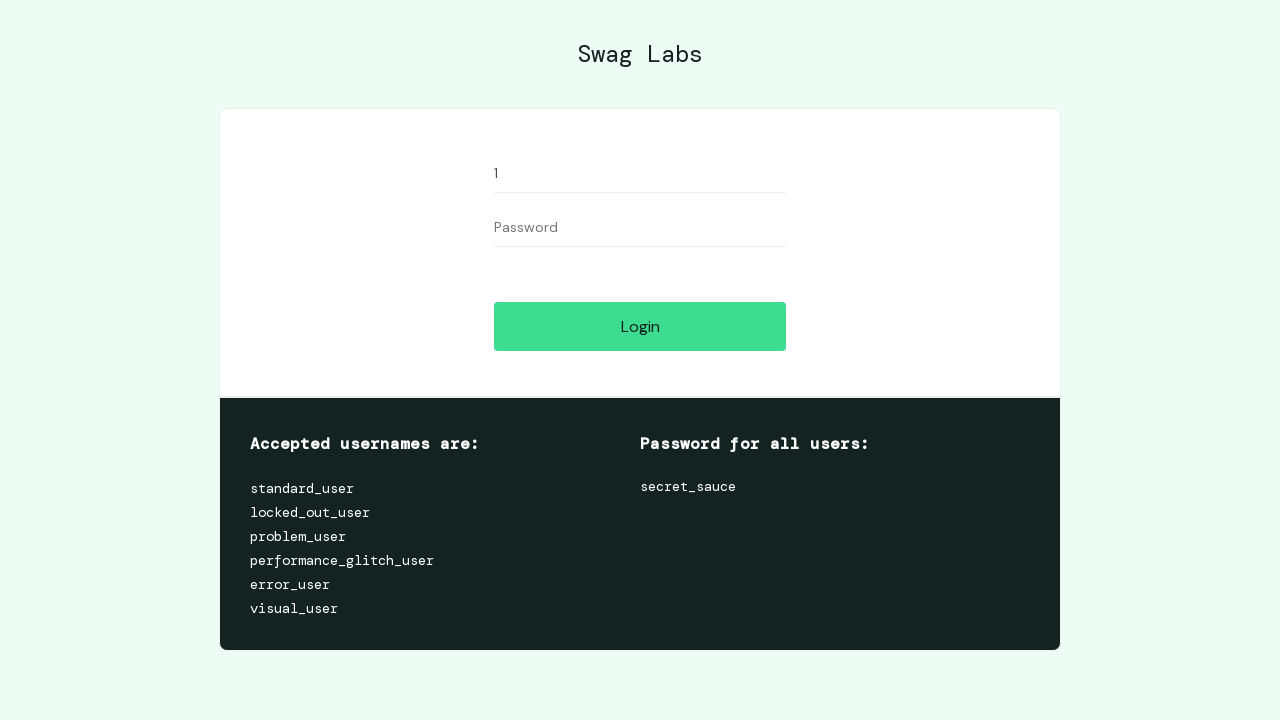

Clicked password field at (640, 228) on [data-test='password']
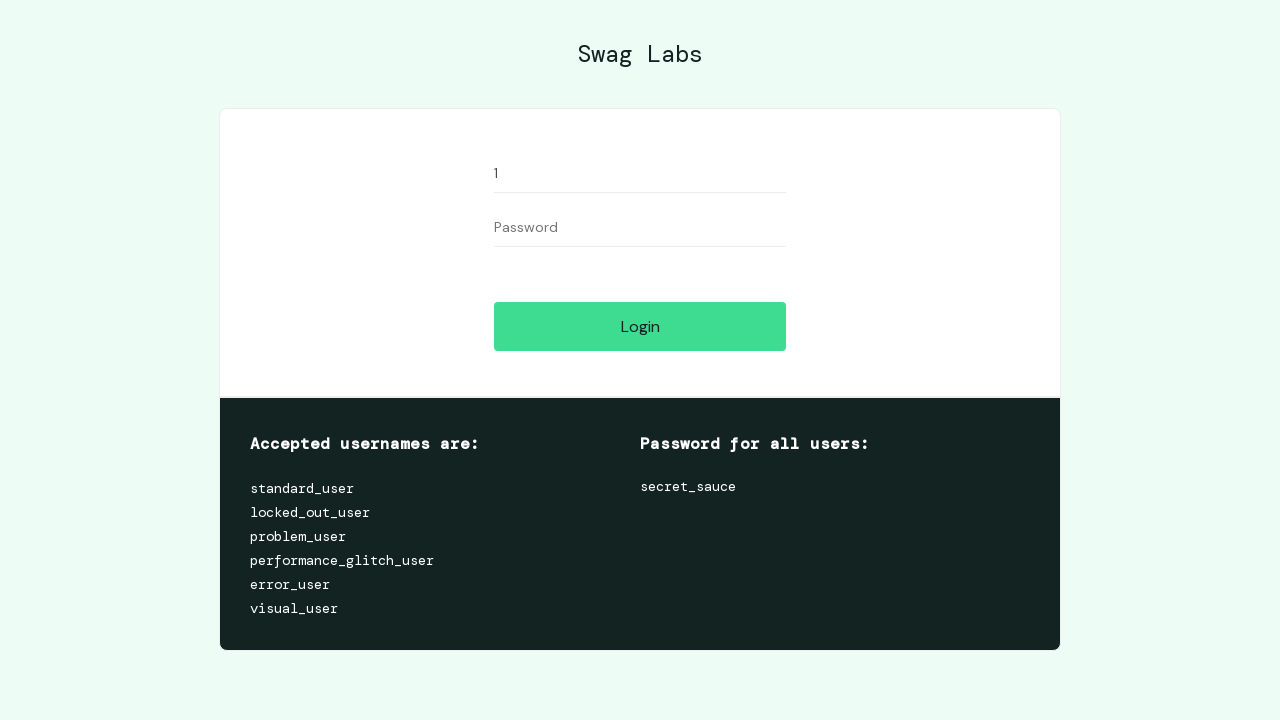

Filled password field with invalid value '1' on [data-test='password']
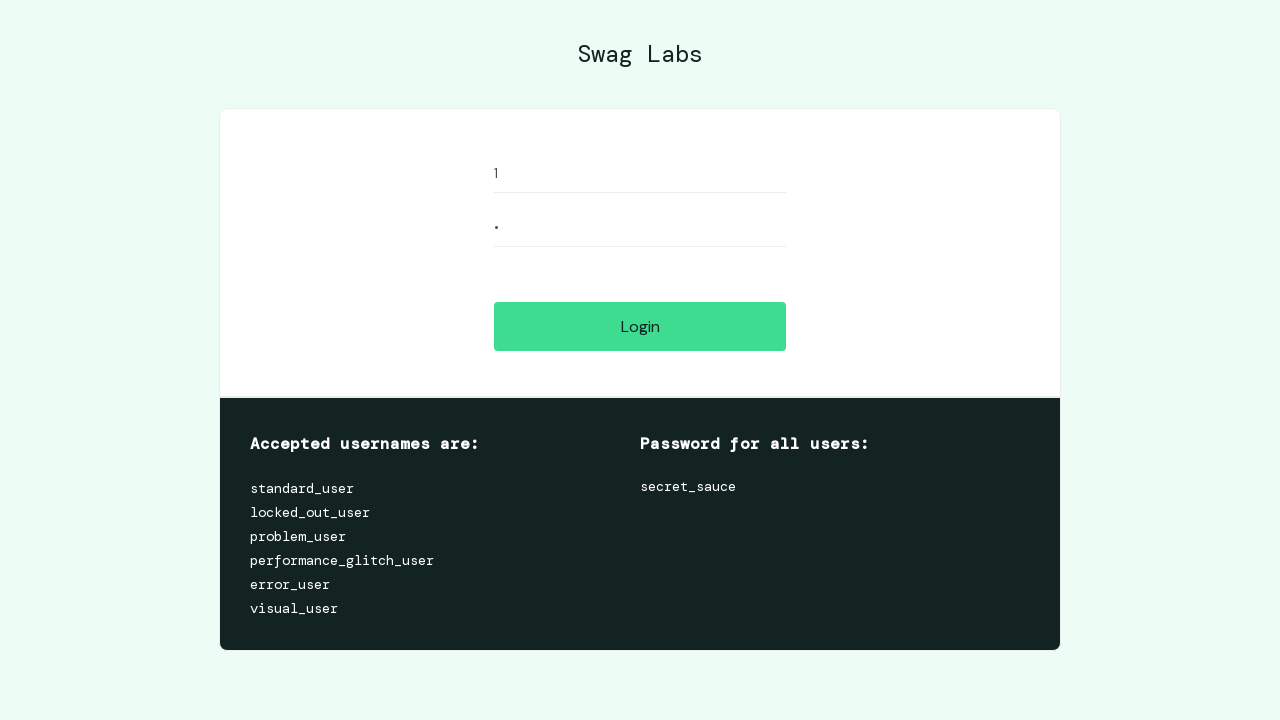

Clicked login button to submit credentials at (640, 326) on [data-test='login-button']
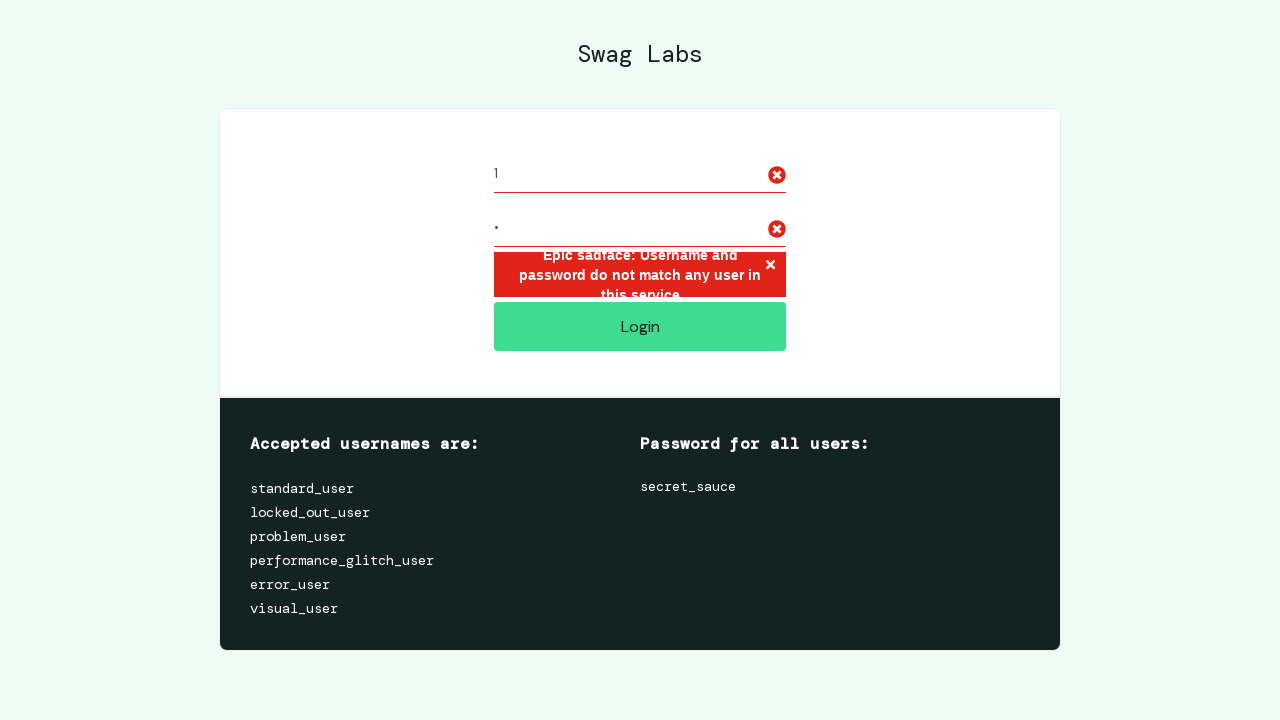

Retrieved error message text from page
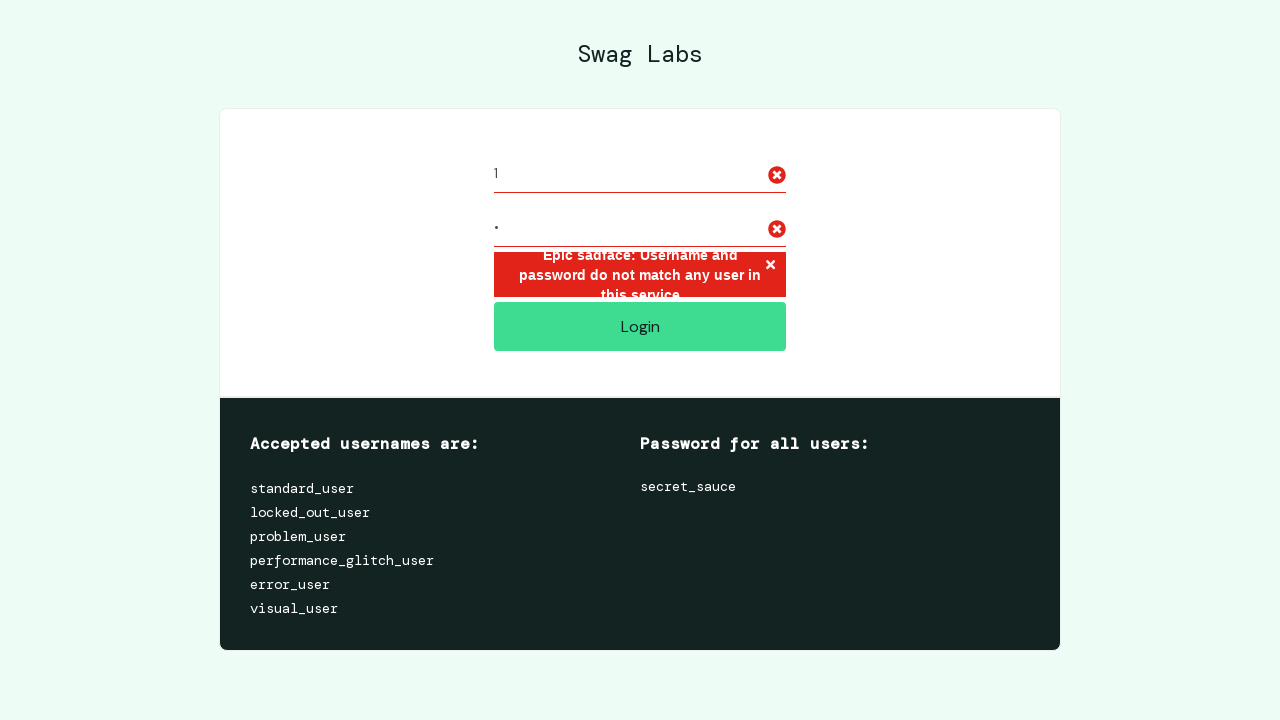

Verified authentication error message matches expected text
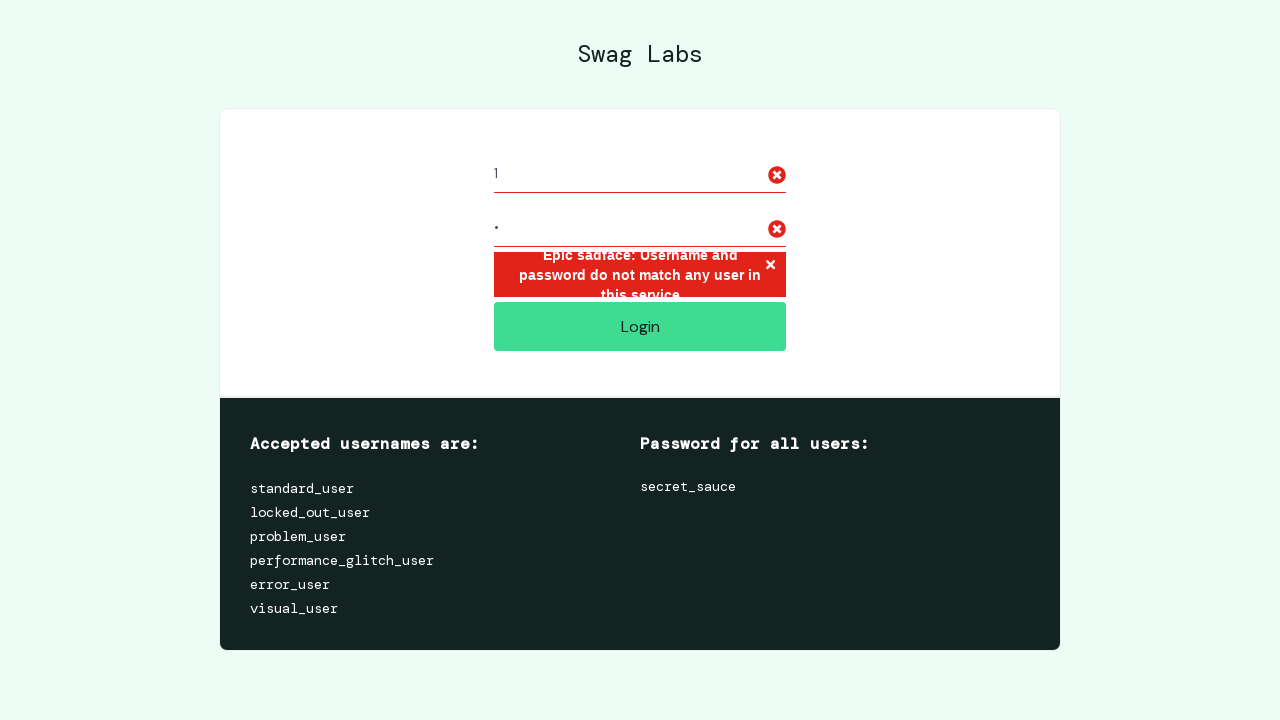

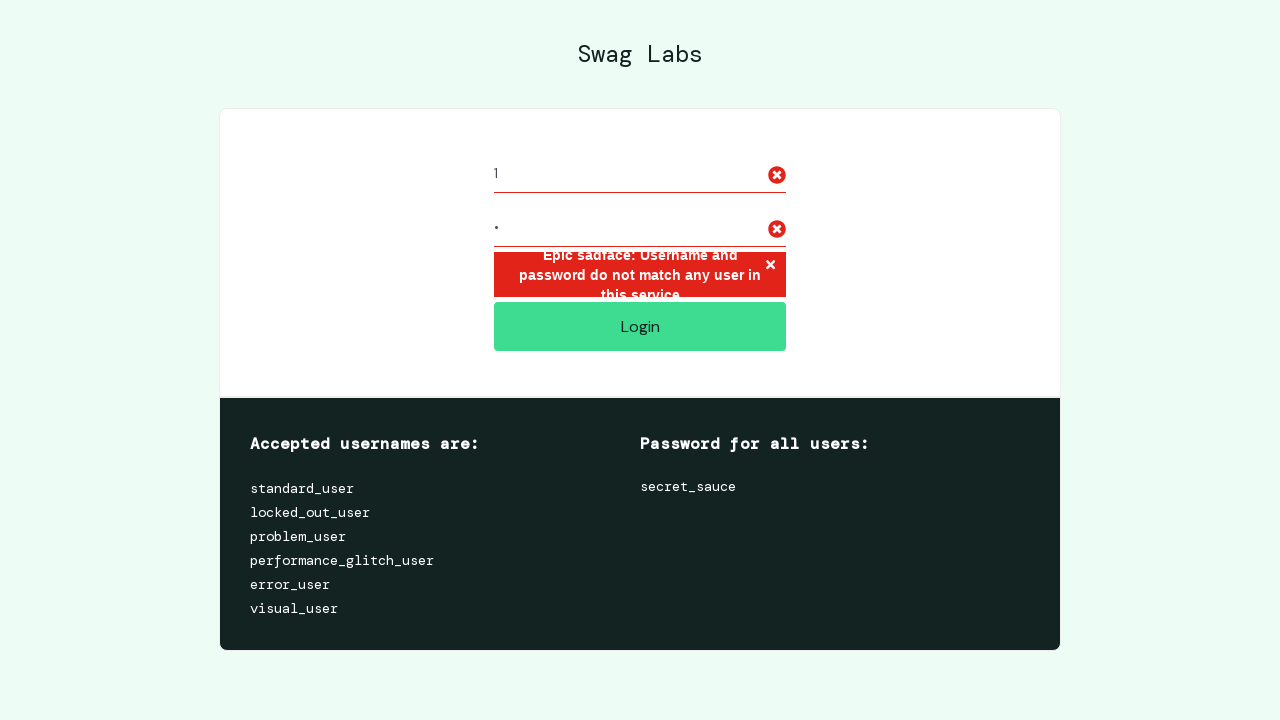